Tests login functionality on a demo site by entering test credentials and verifying successful login by checking the URL and success message

Starting URL: https://the-internet.herokuapp.com/login

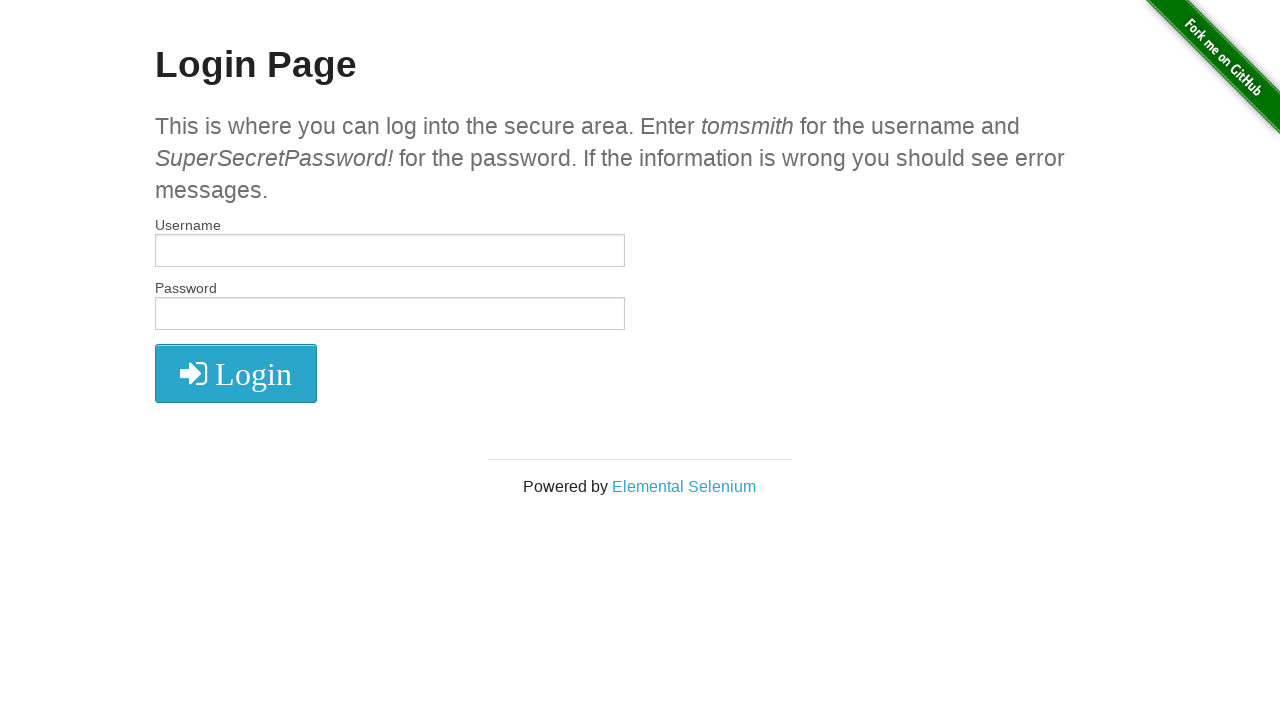

Filled username field with 'tomsmith' on #username
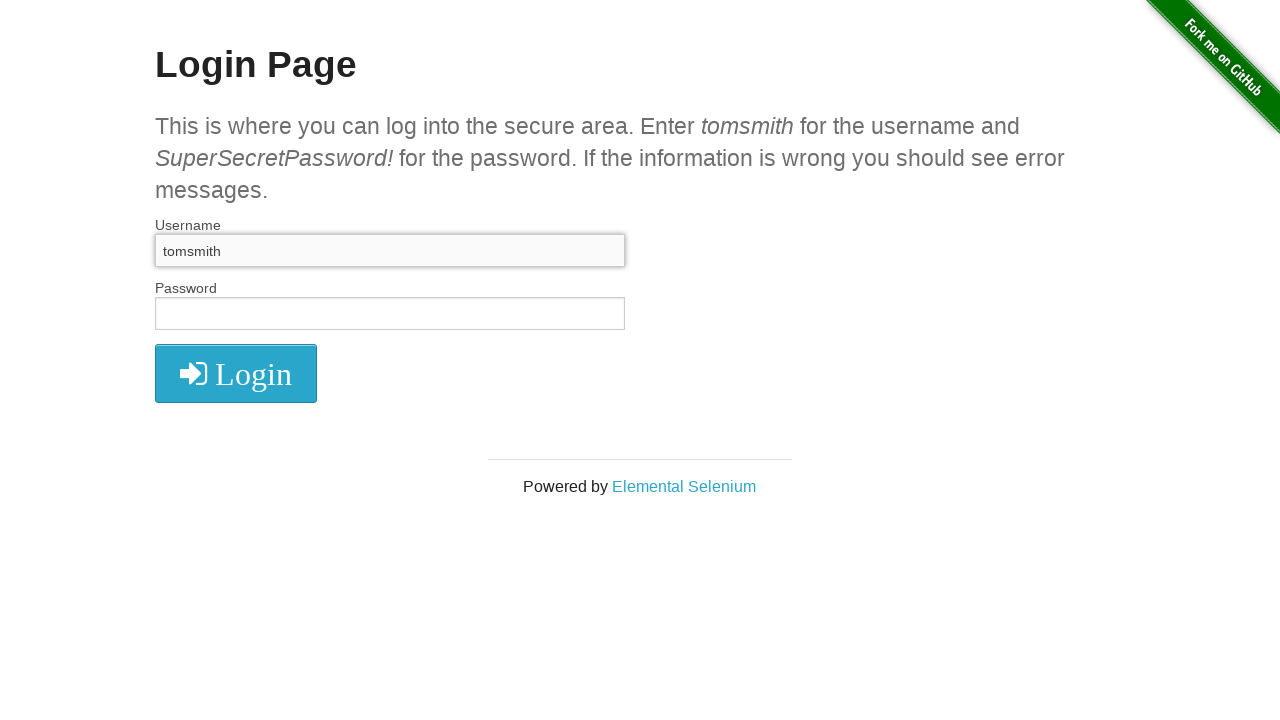

Filled password field with 'SuperSecretPassword!' on #password
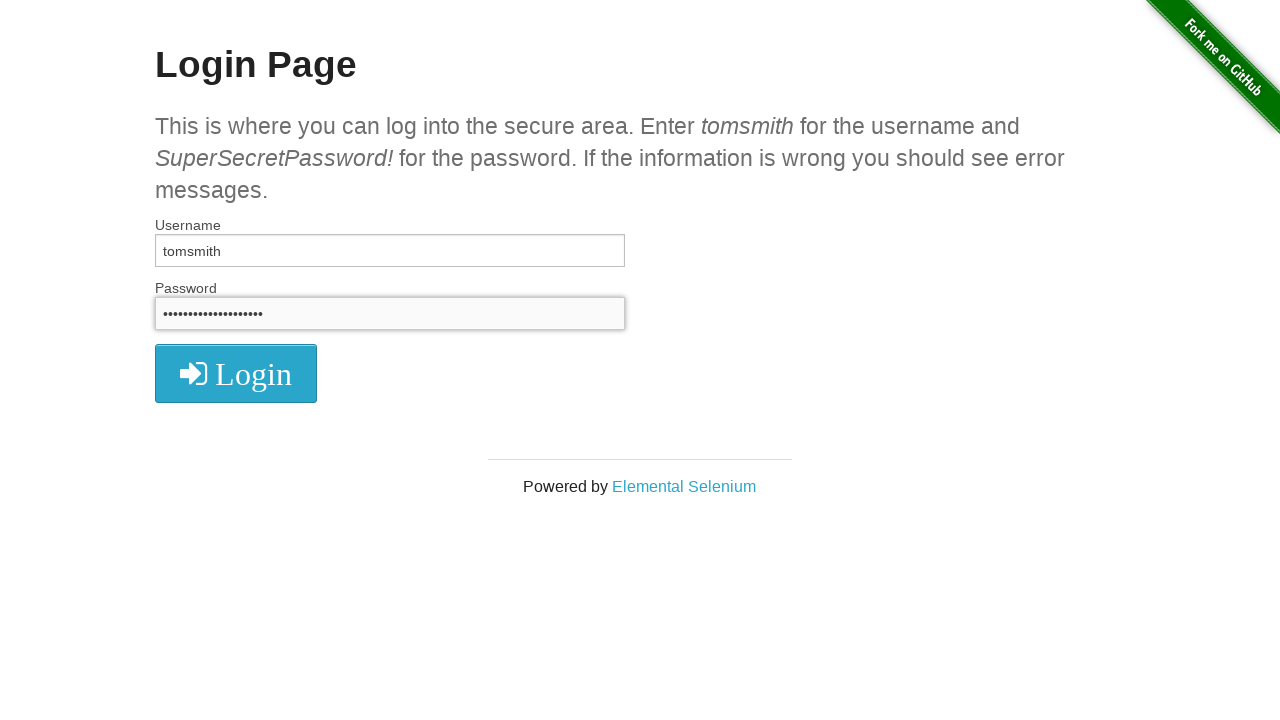

Clicked login button at (236, 373) on xpath=//button[@type='submit']
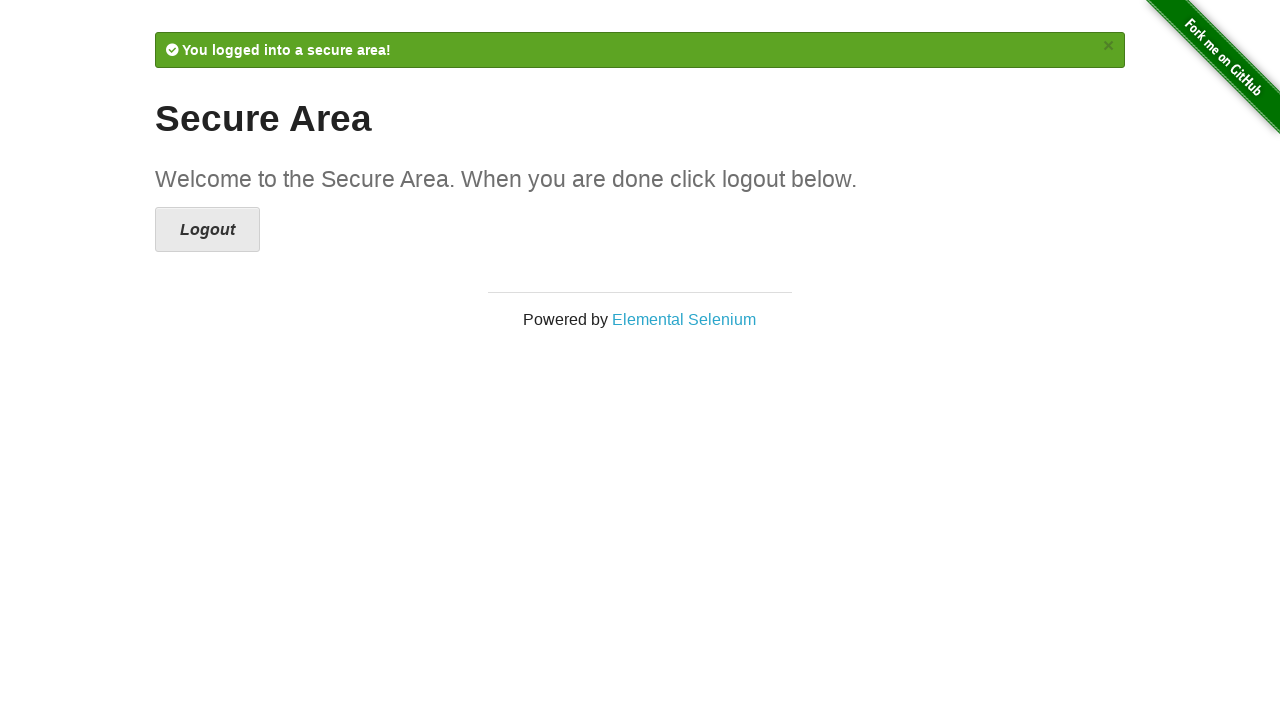

Successfully navigated to secure area
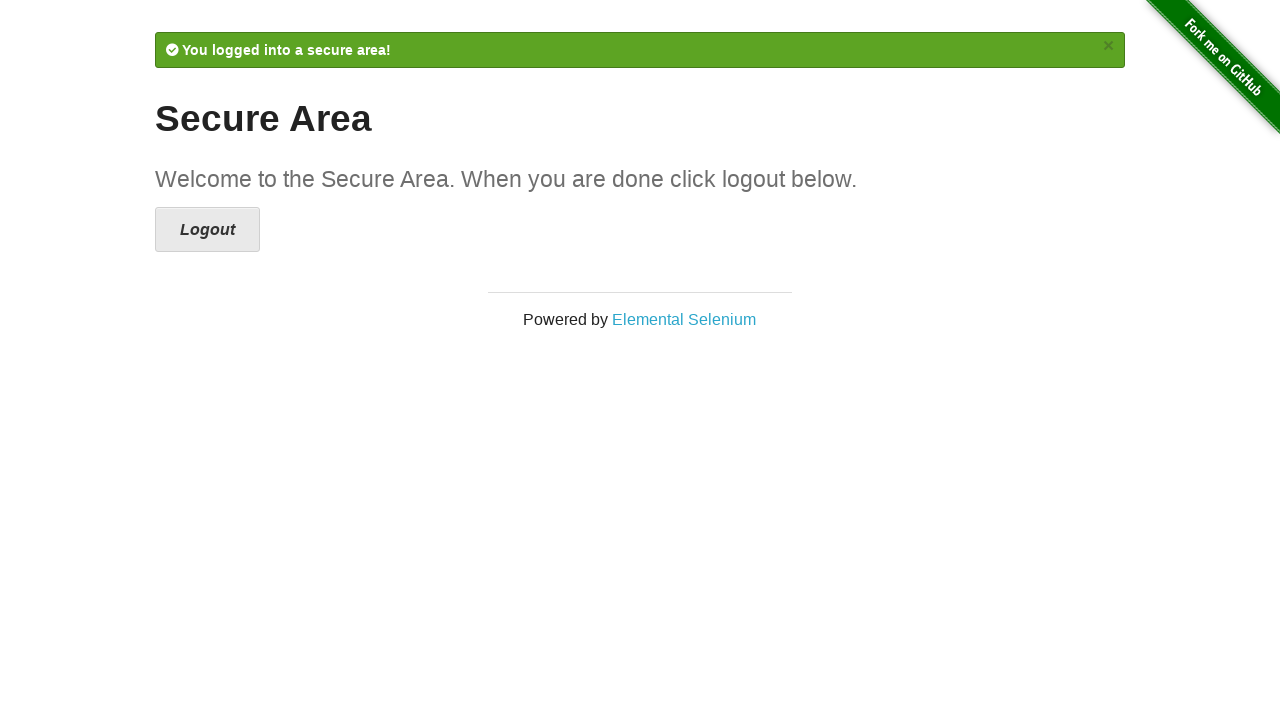

Verified success message 'You logged into a secure area!' is displayed
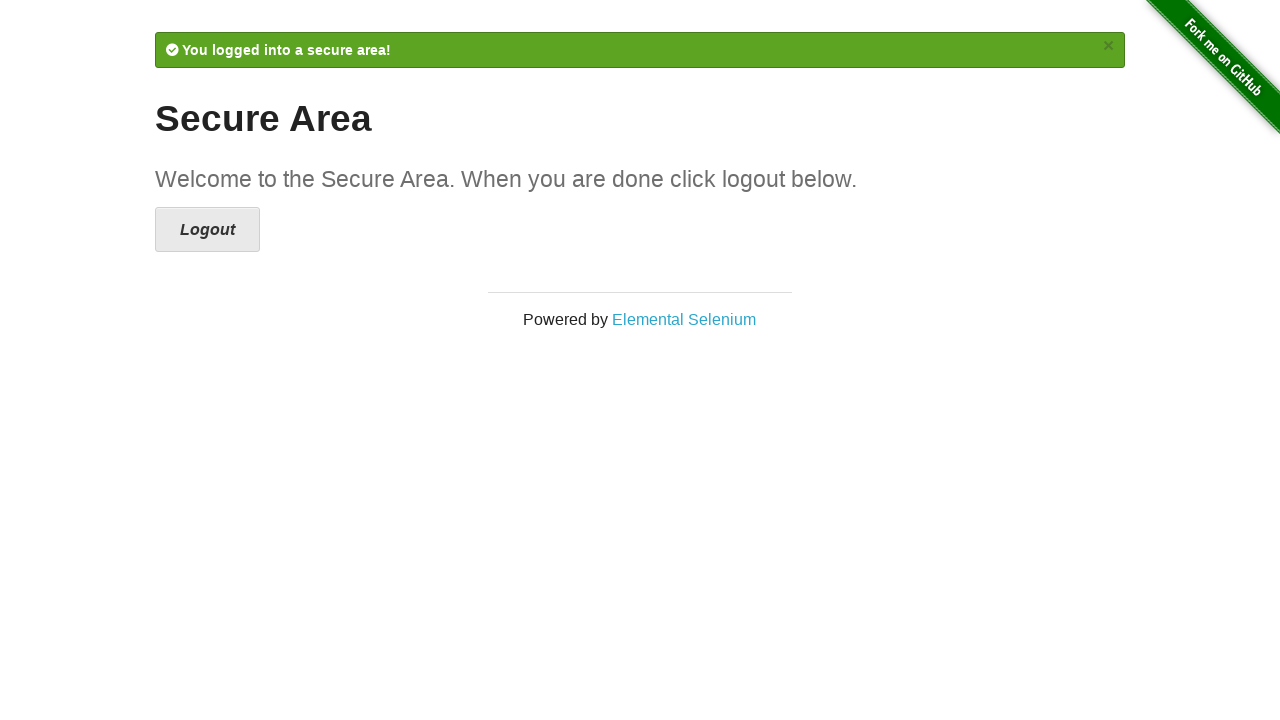

Verified logout button is visible
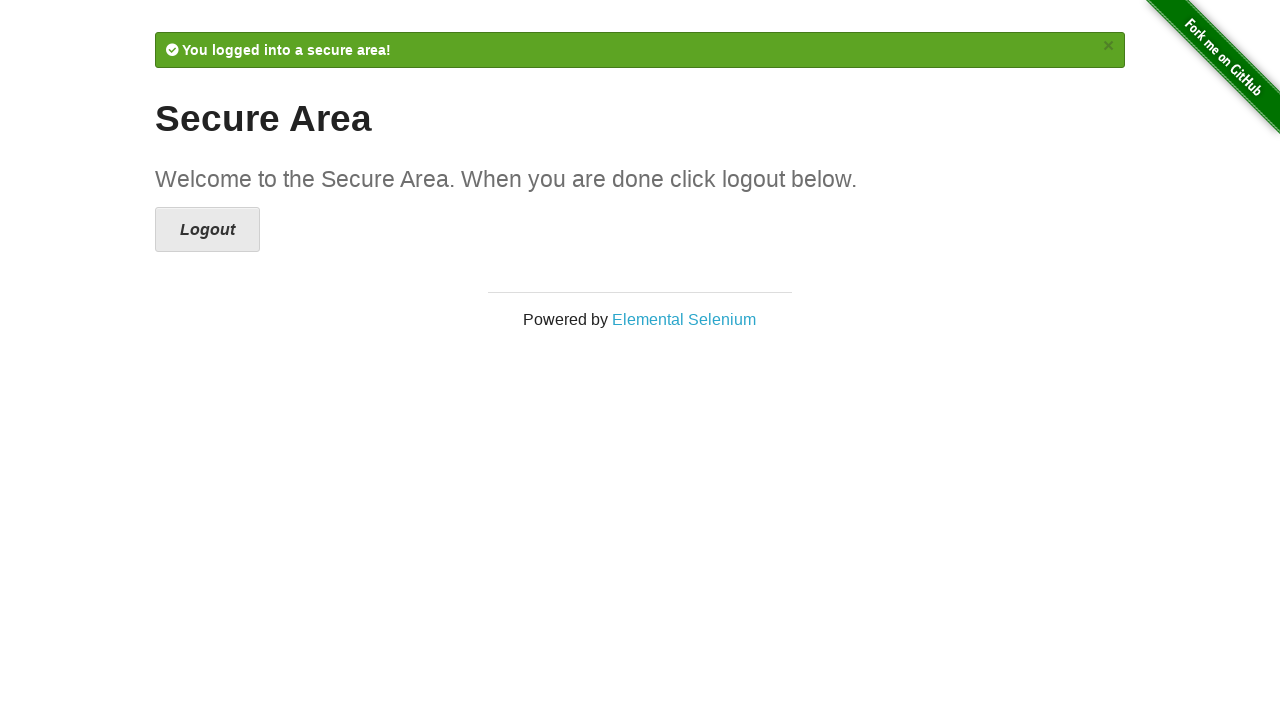

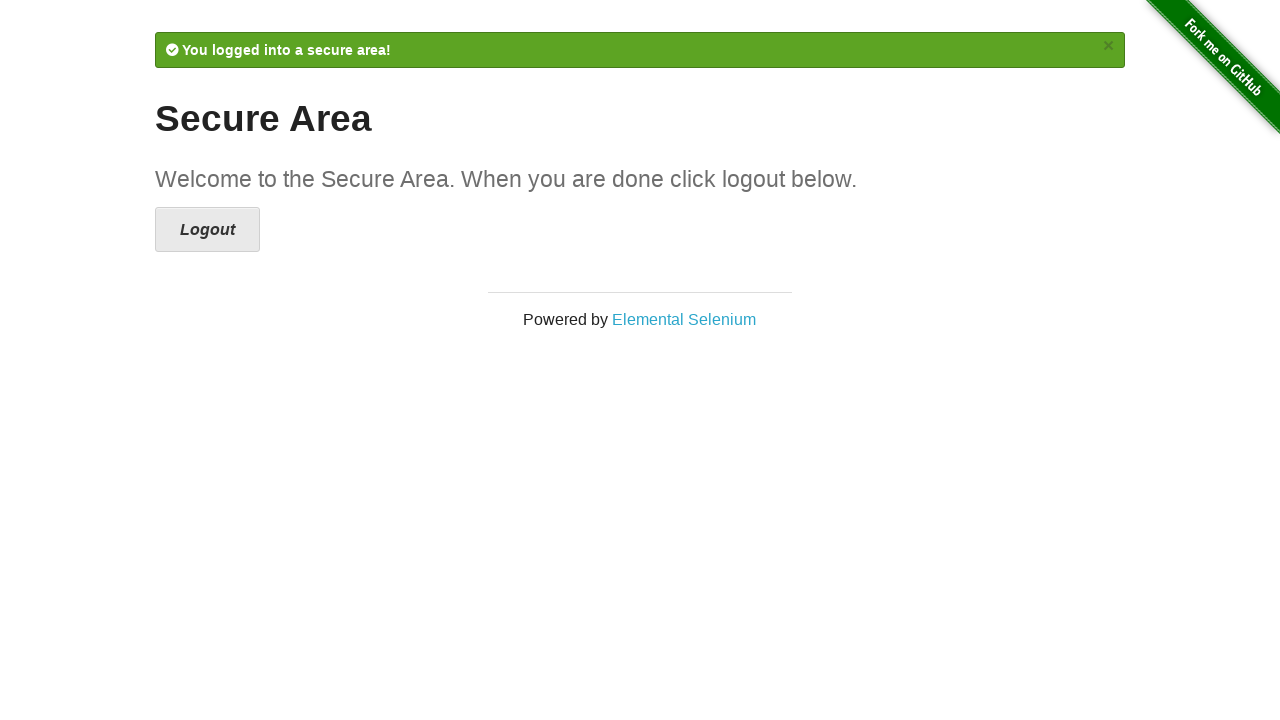